Tests clicking button three using hover and click action sequence

Starting URL: https://automationtesting.co.uk/buttons.html

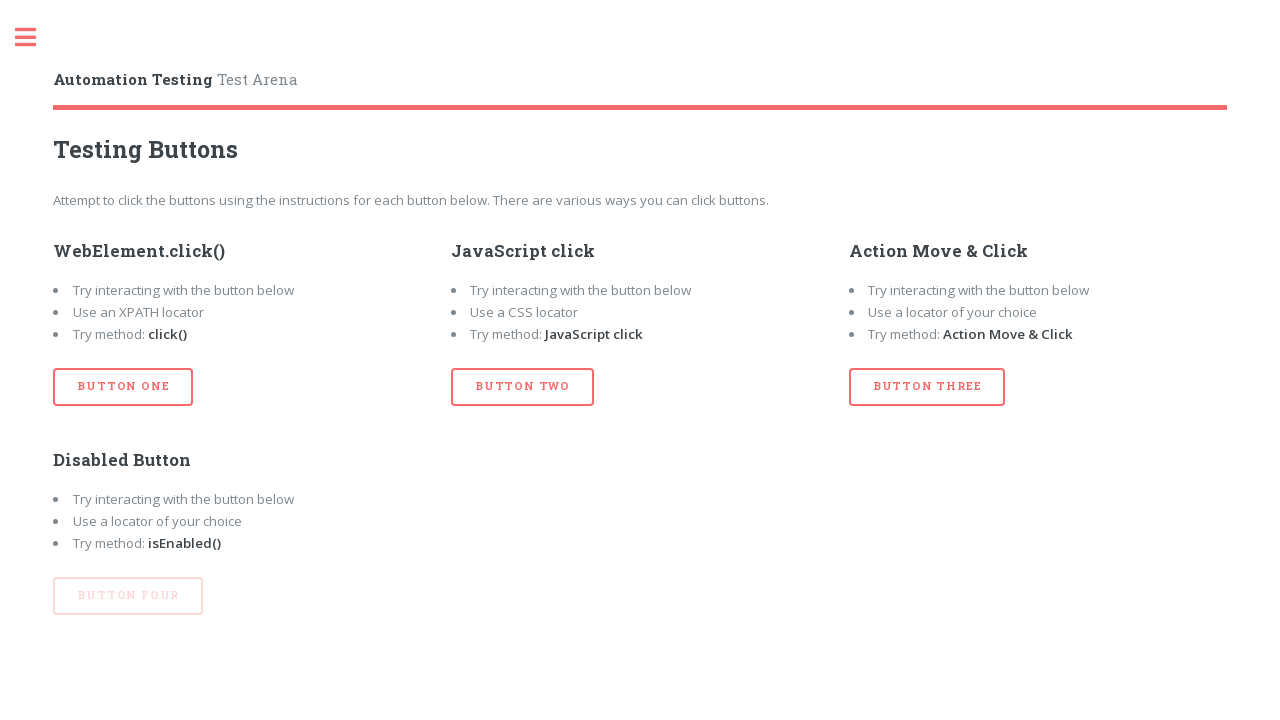

Hovered over button three element at (927, 387) on #btn_three
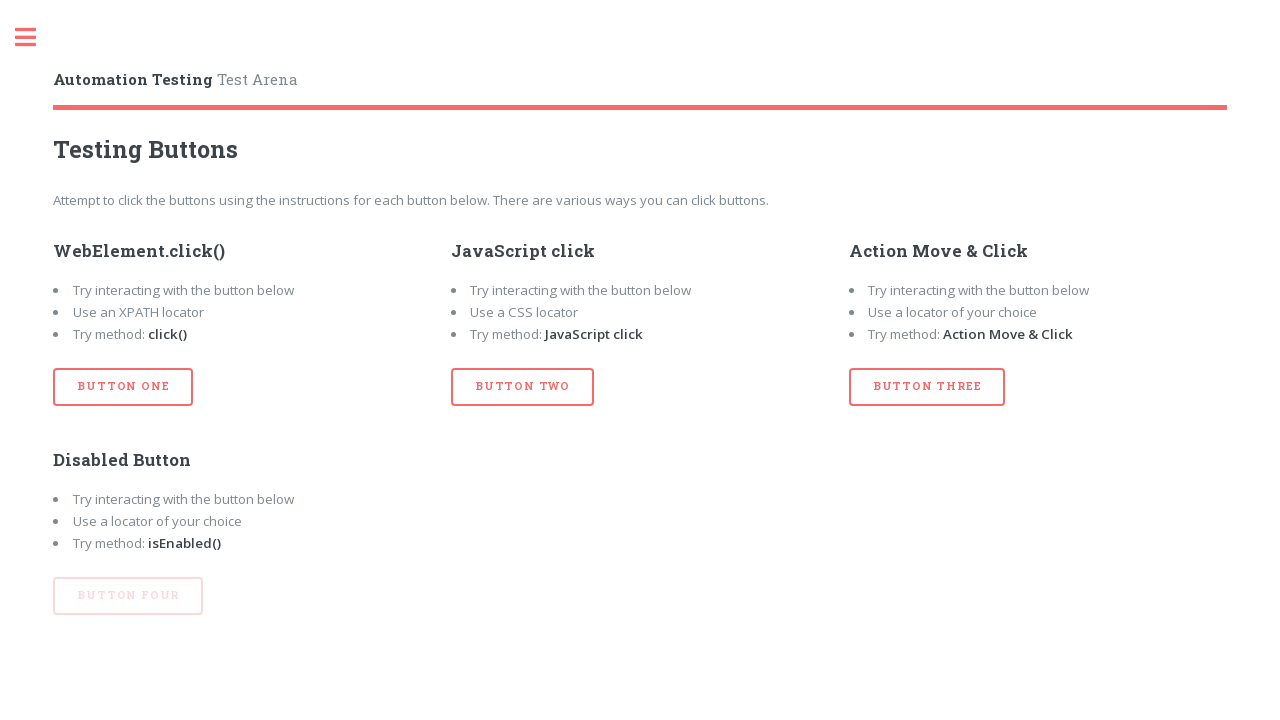

Clicked button three at (927, 387) on #btn_three
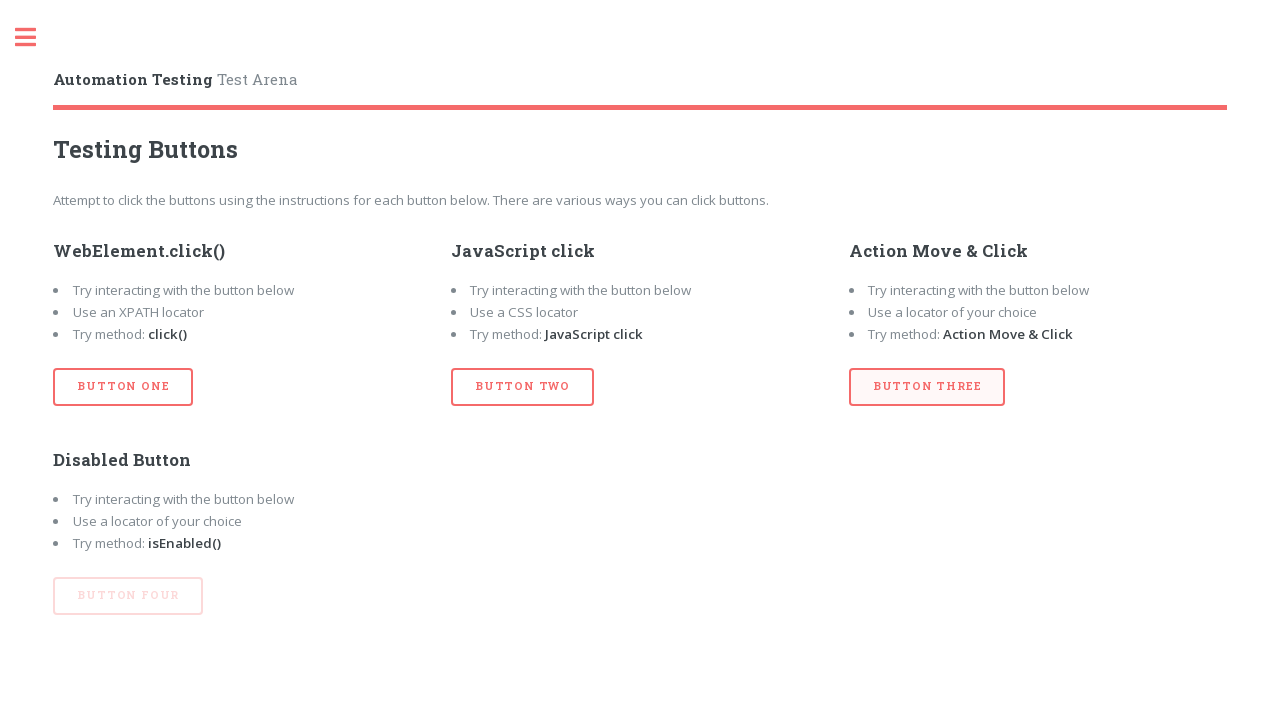

Waited 1 second to observe result
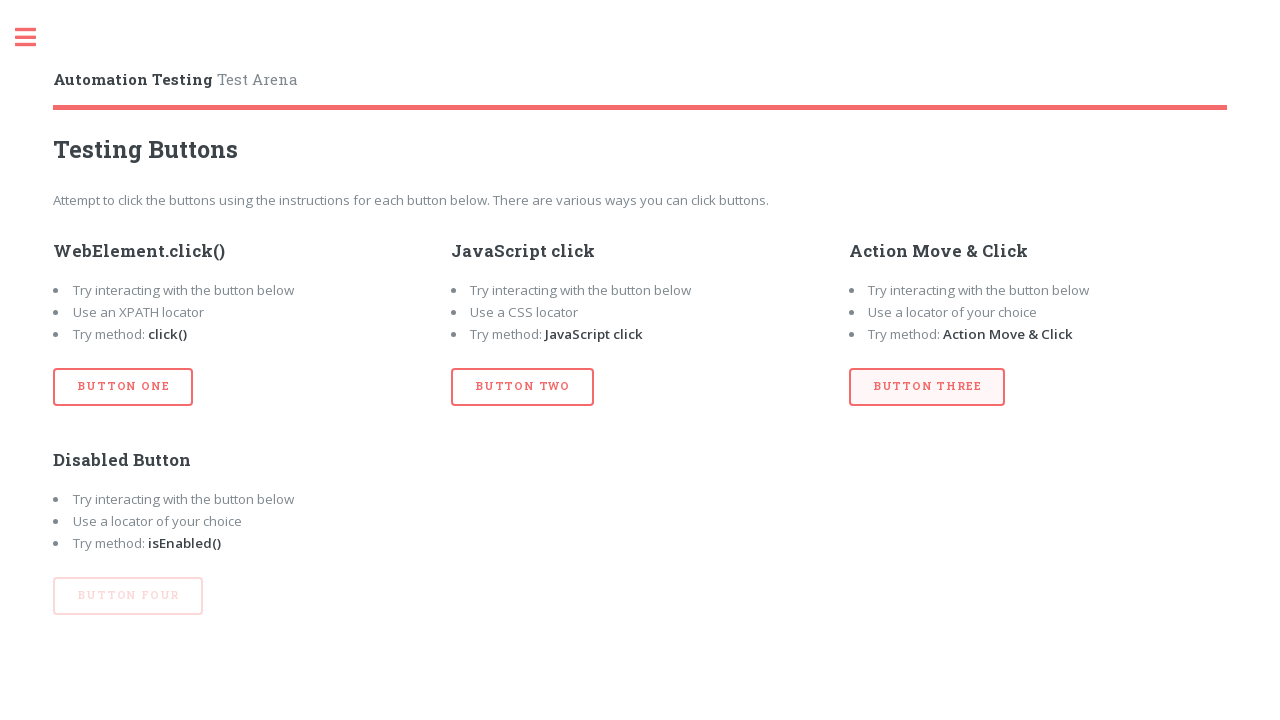

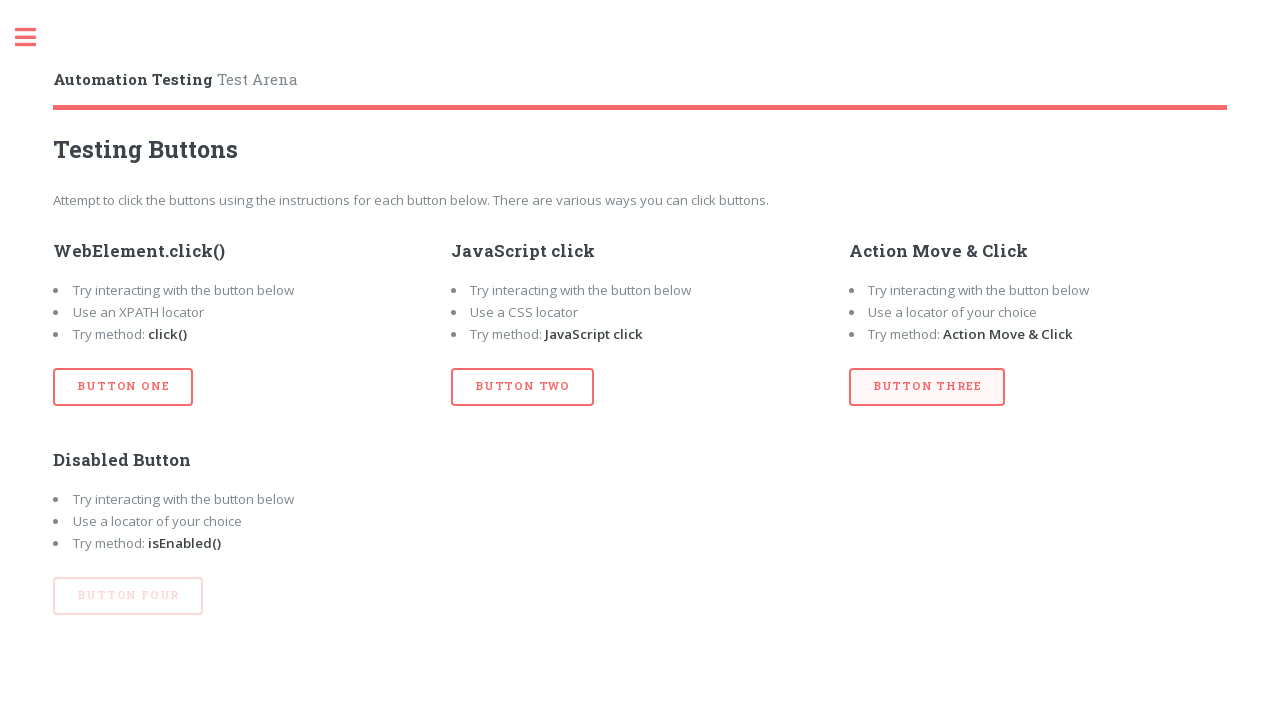